Tests JavaScript alert handling by clicking an alert button, accepting the alert, then clicking a confirm button and dismissing the confirmation dialog.

Starting URL: https://qa-practice.netlify.app/alerts

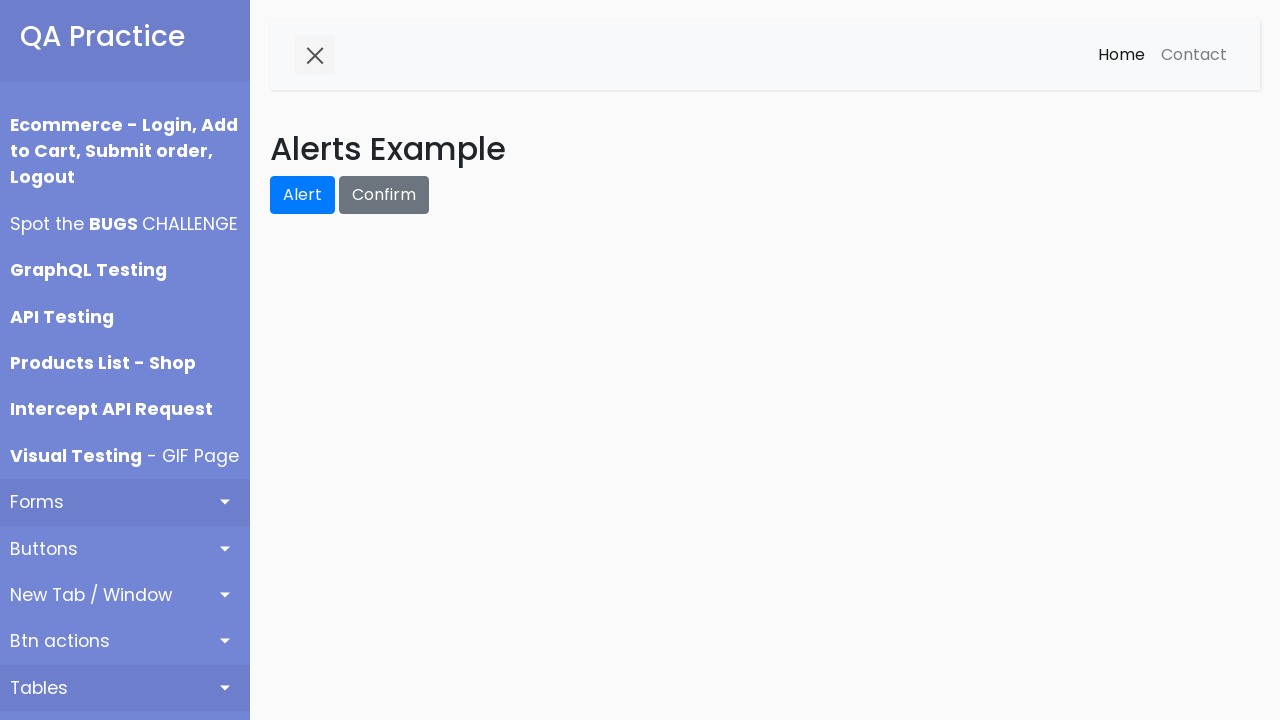

Clicked alert button to trigger JavaScript alert at (302, 195) on #alert-btn
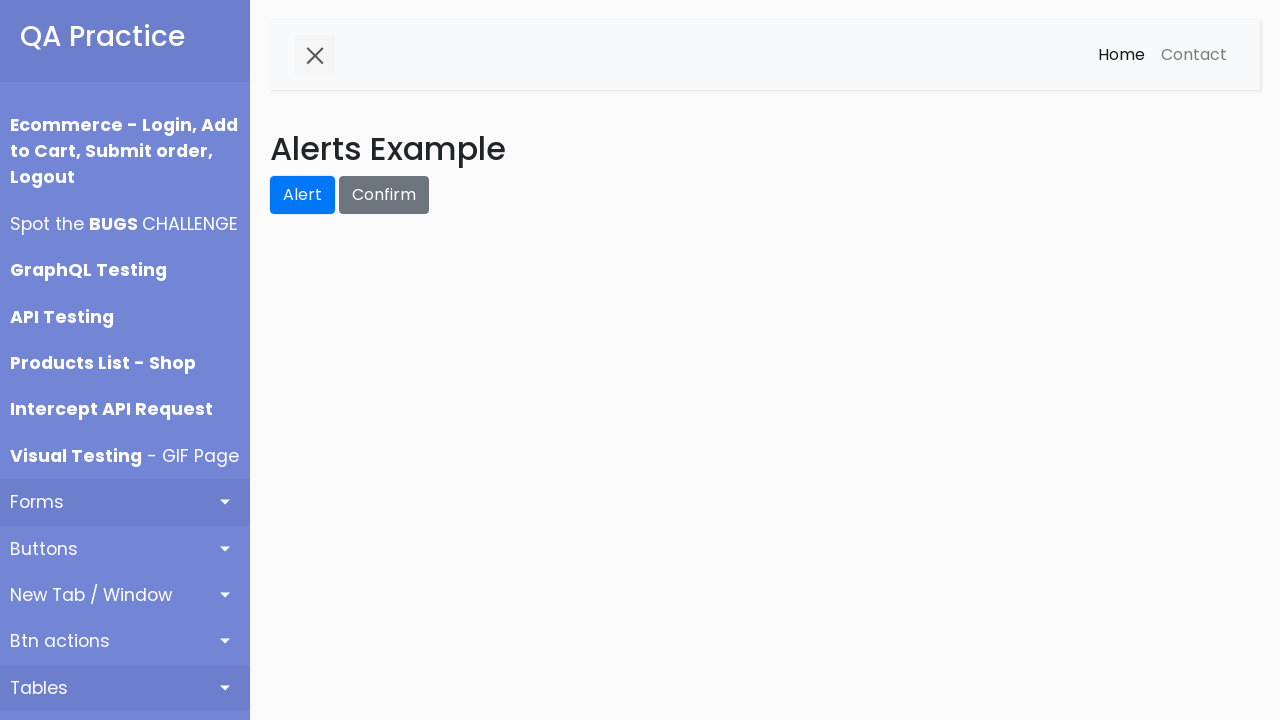

Set up dialog handler to accept alerts
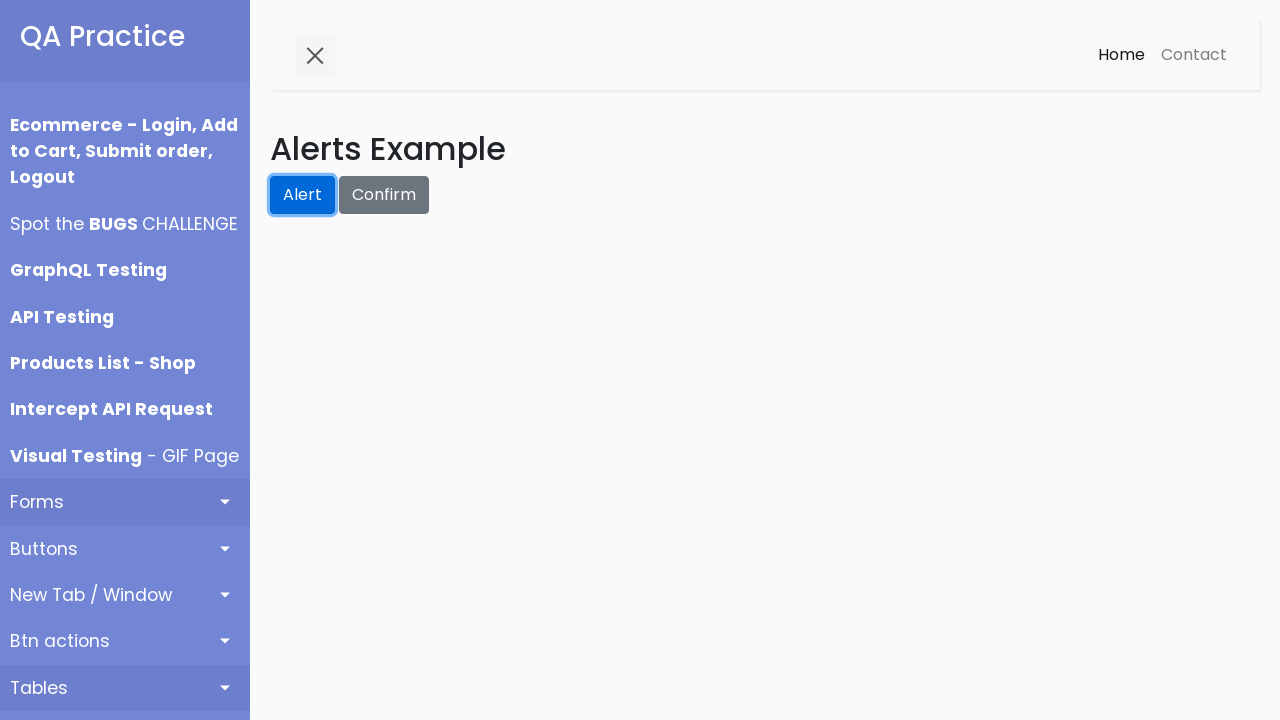

Waited 1 second for alert to be processed
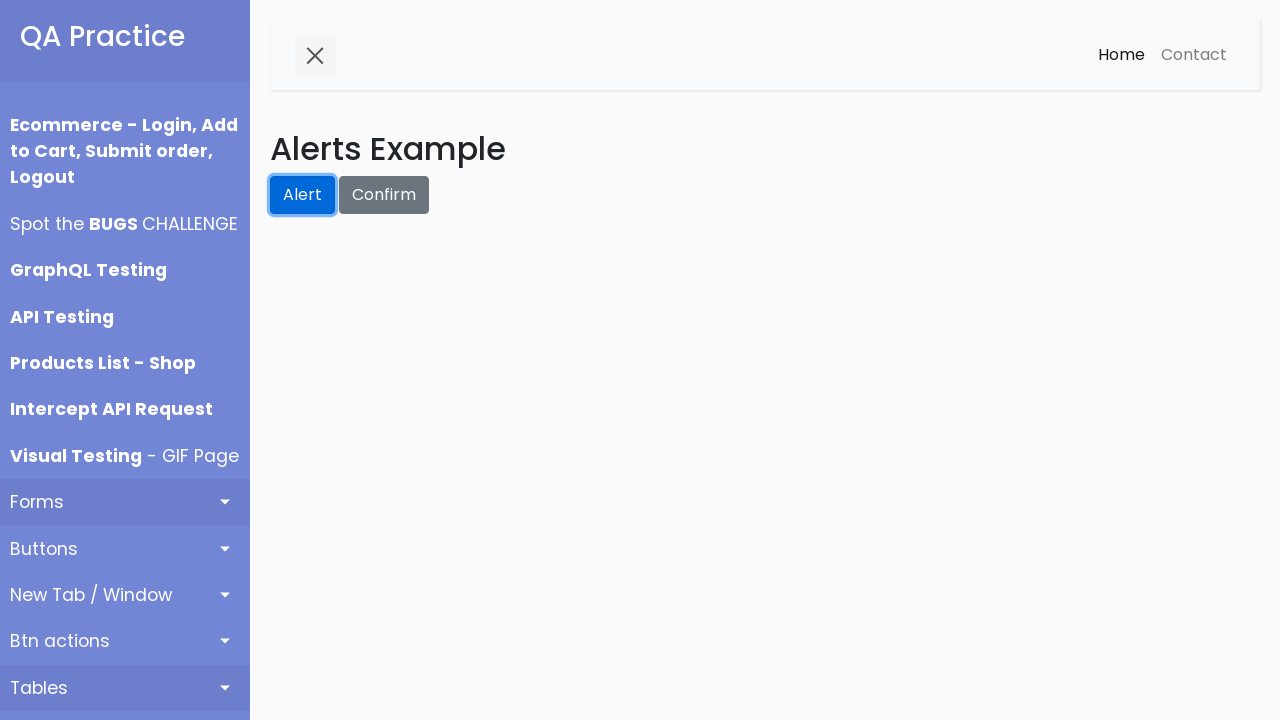

Clicked confirm button to trigger confirmation dialog at (384, 195) on #confirm-btn
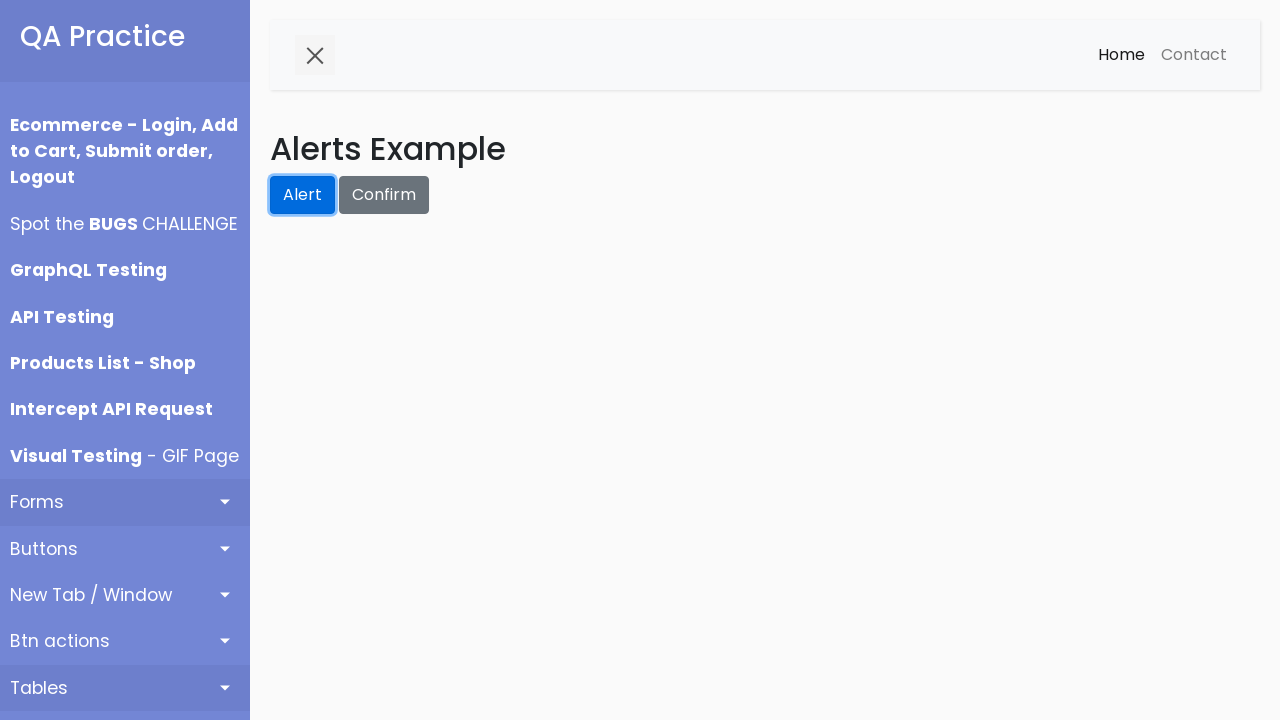

Set up dialog handler to dismiss confirmation dialogs
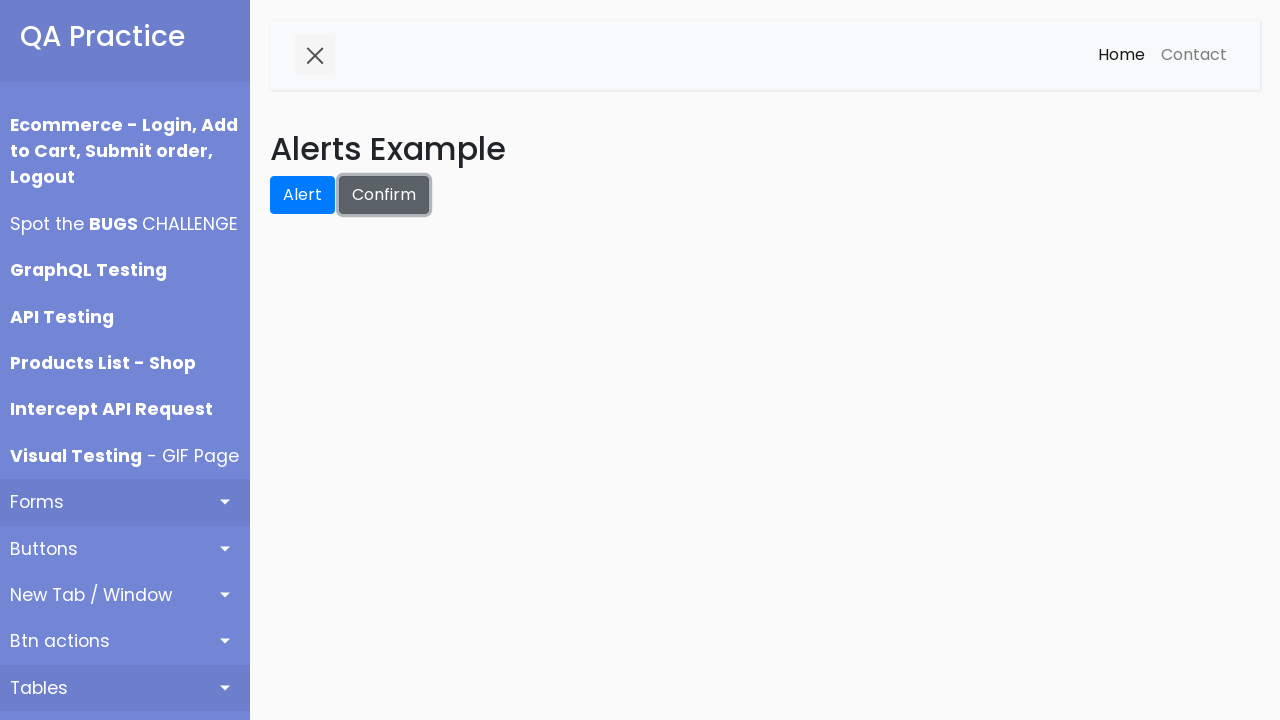

Waited 1 second for confirmation dialog to be dismissed
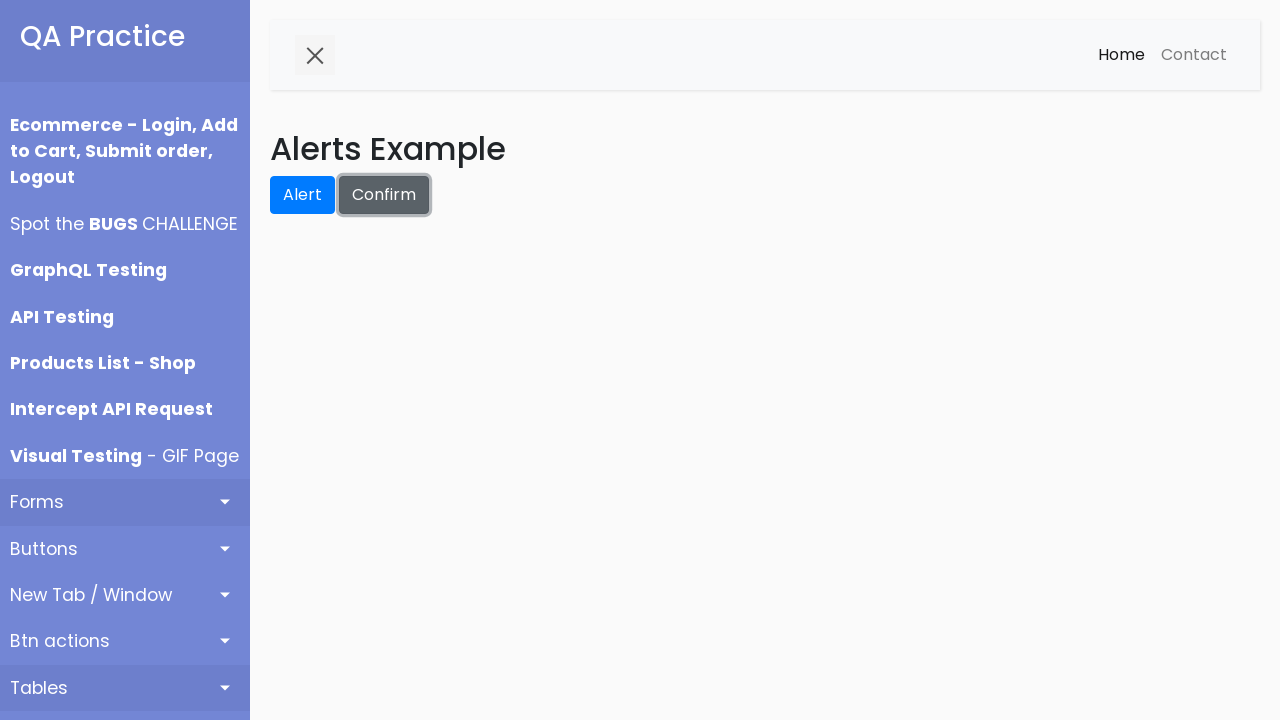

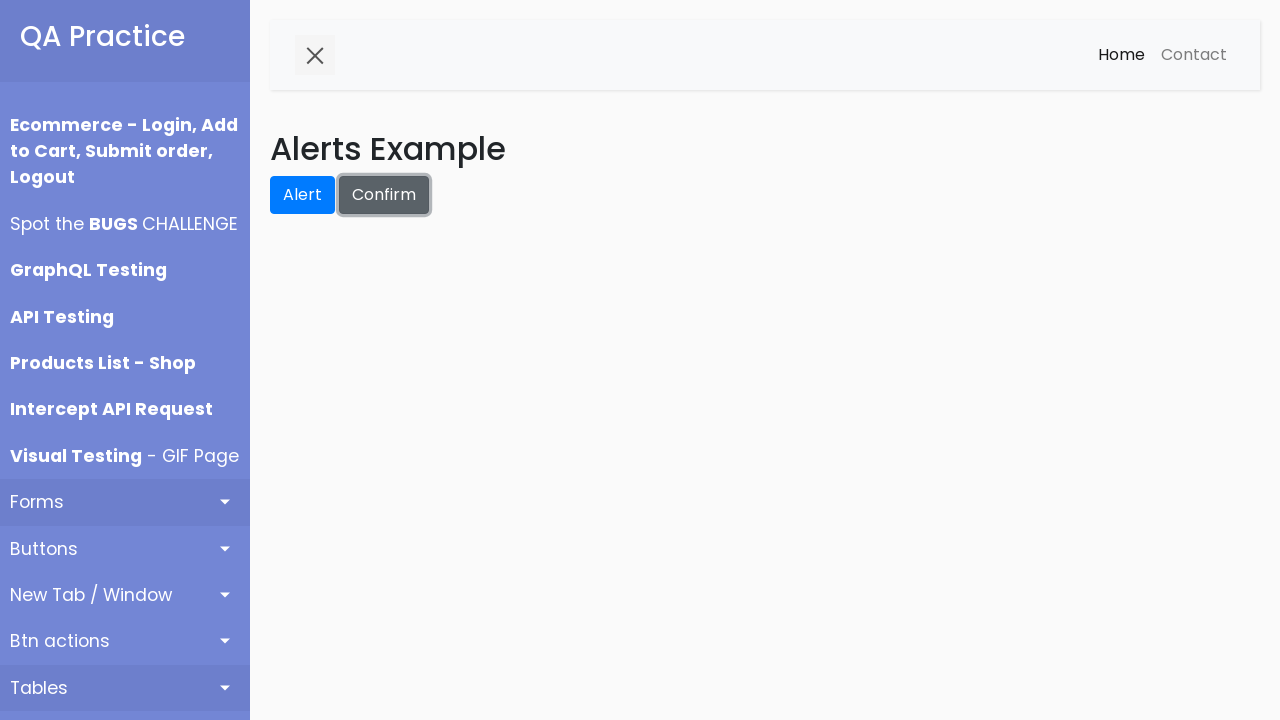